Tests page scrolling and table scrolling functionality, then verifies that the sum of values in a table column matches the displayed total amount.

Starting URL: https://www.rahulshettyacademy.com/AutomationPractice/

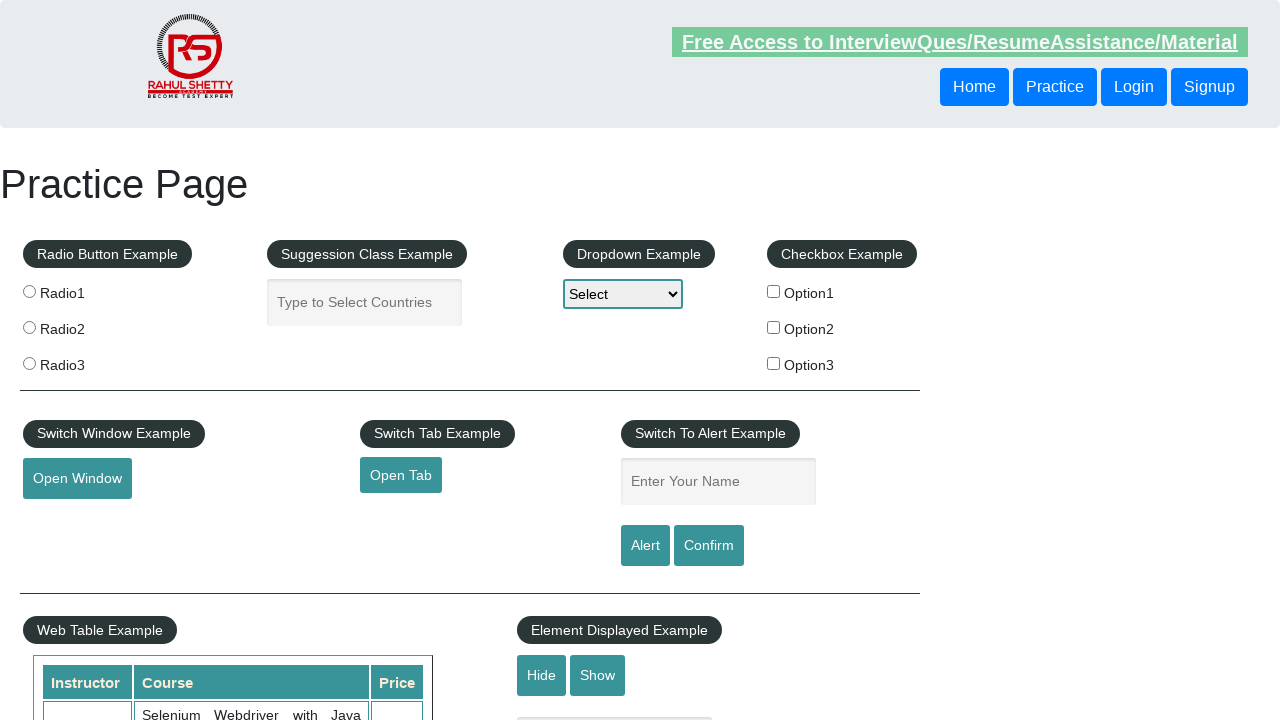

Scrolled page down by 600 pixels
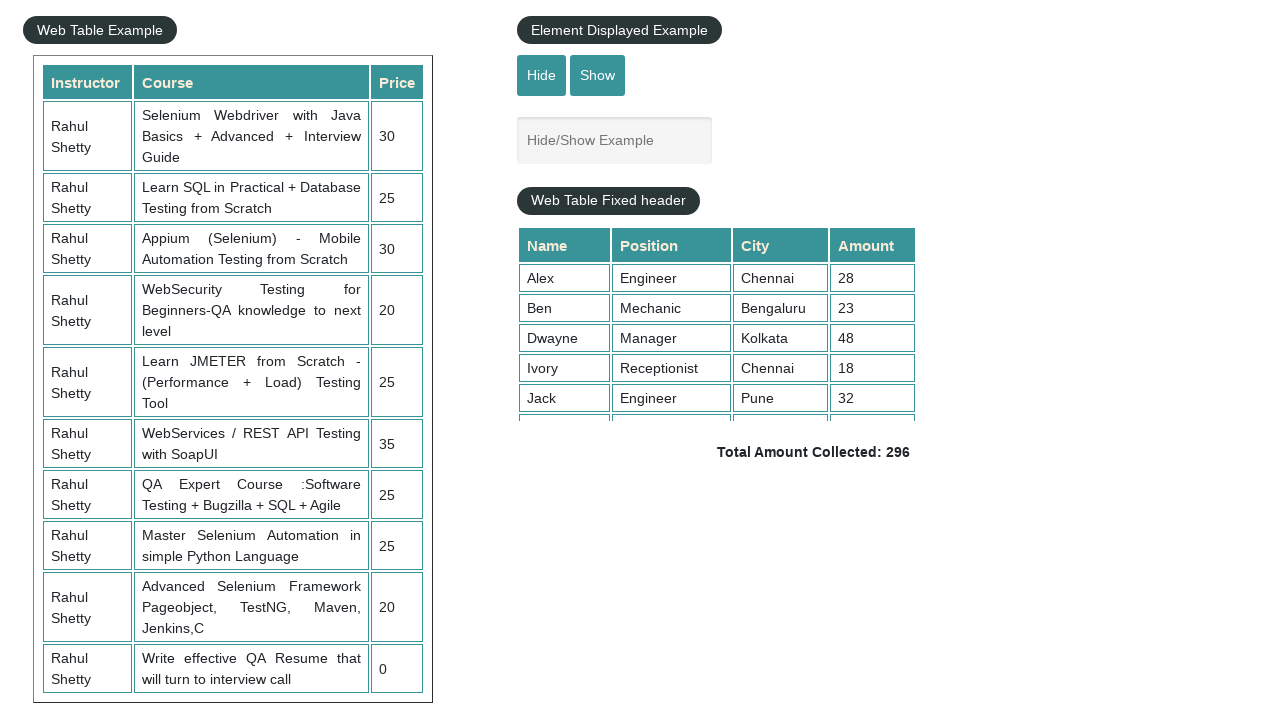

Waited 1000ms for page scroll to complete
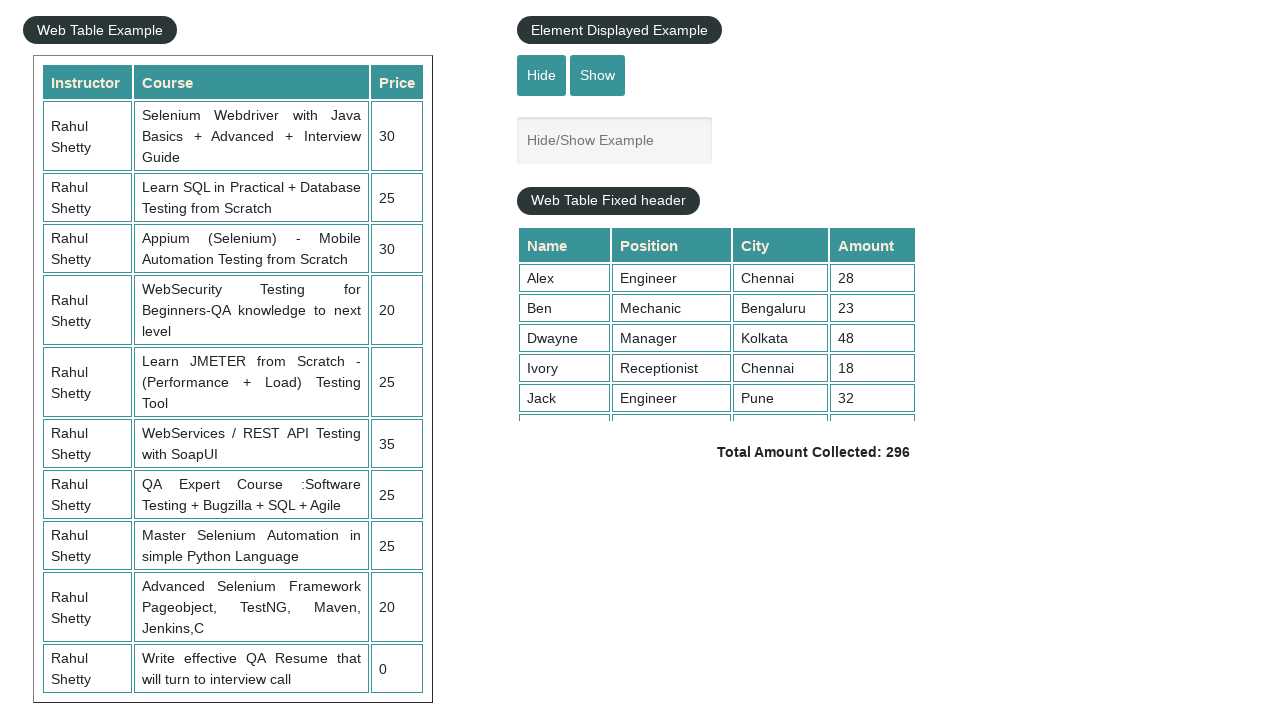

Scrolled table element down to position 5000
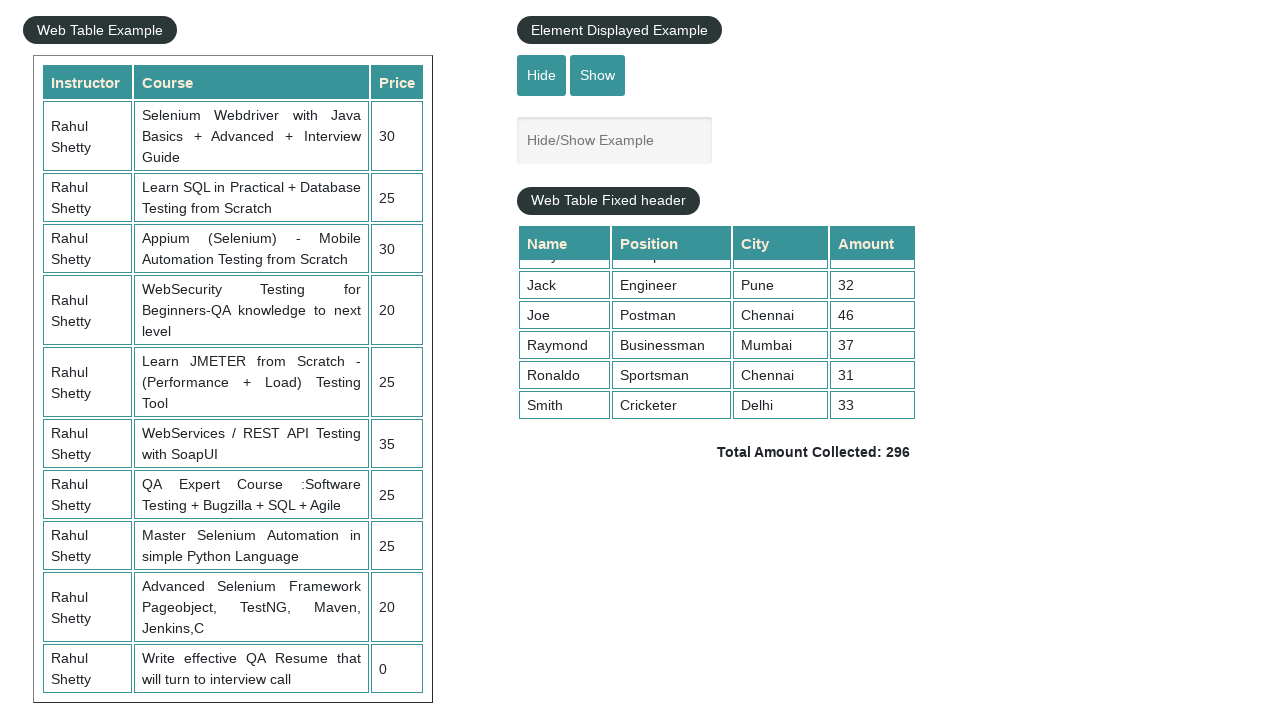

Waited 1000ms for table scroll to complete
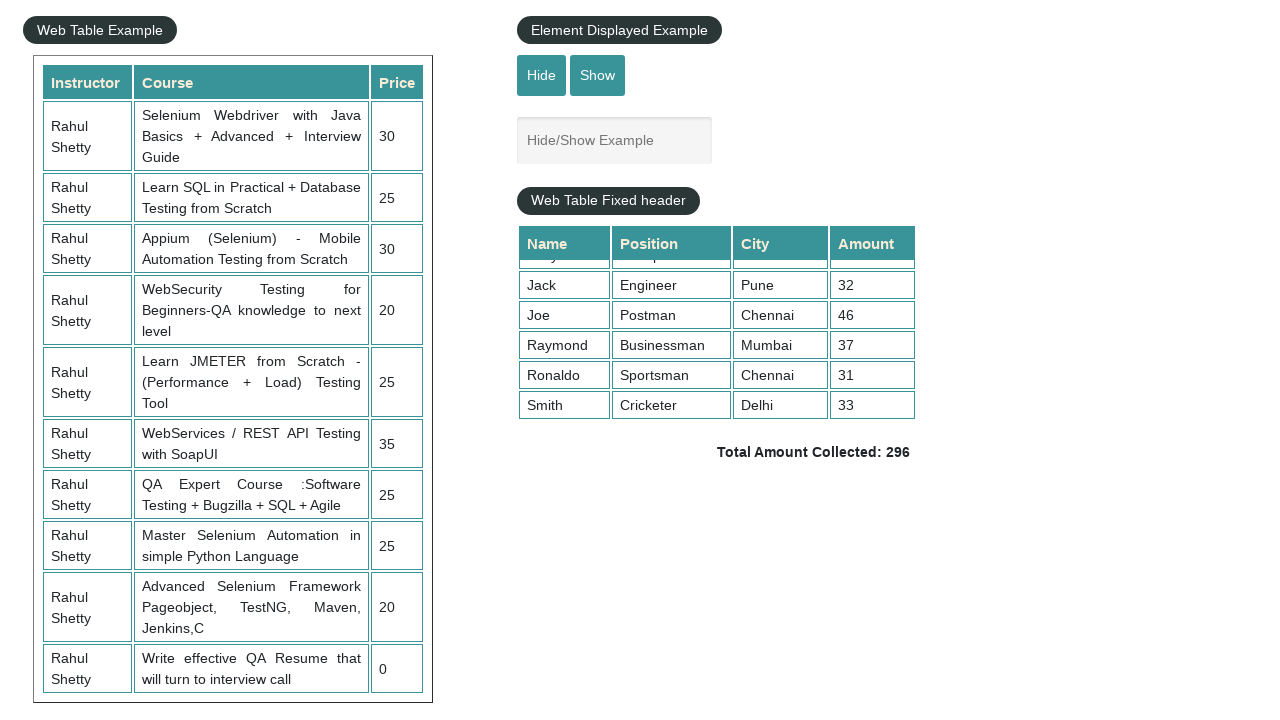

Retrieved 9 values from table column 4
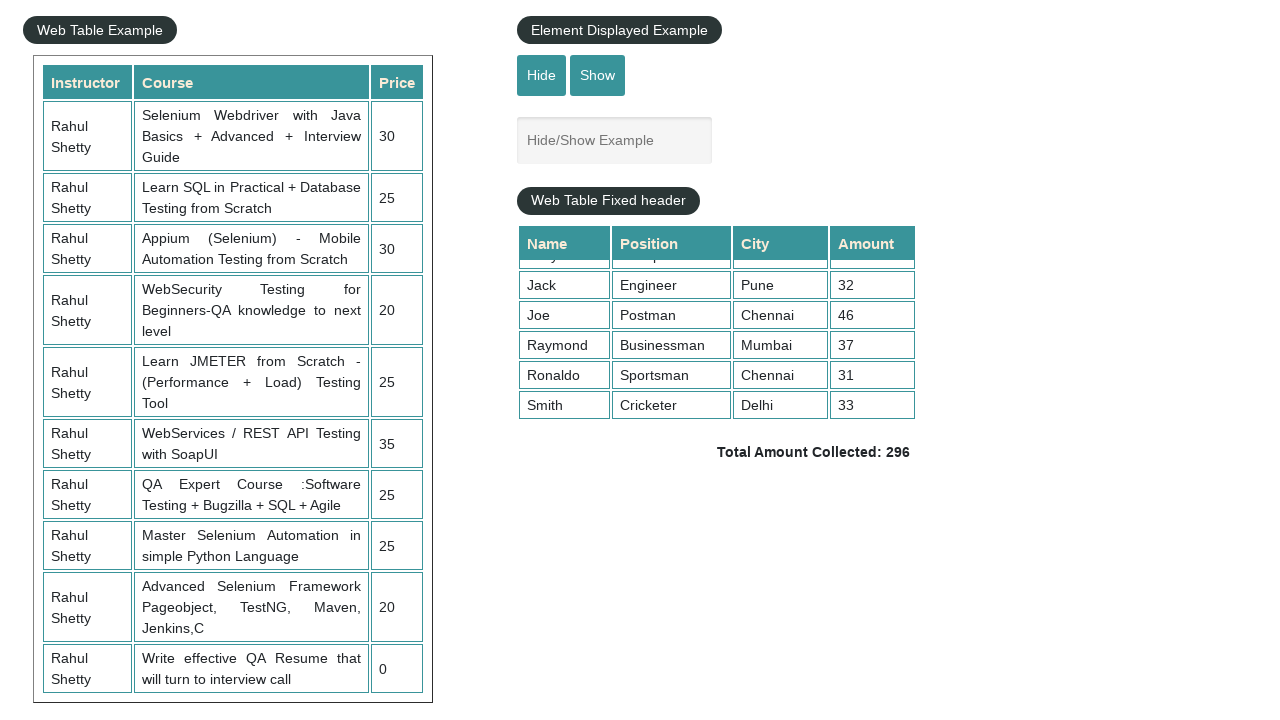

Calculated sum of table column 4: 296
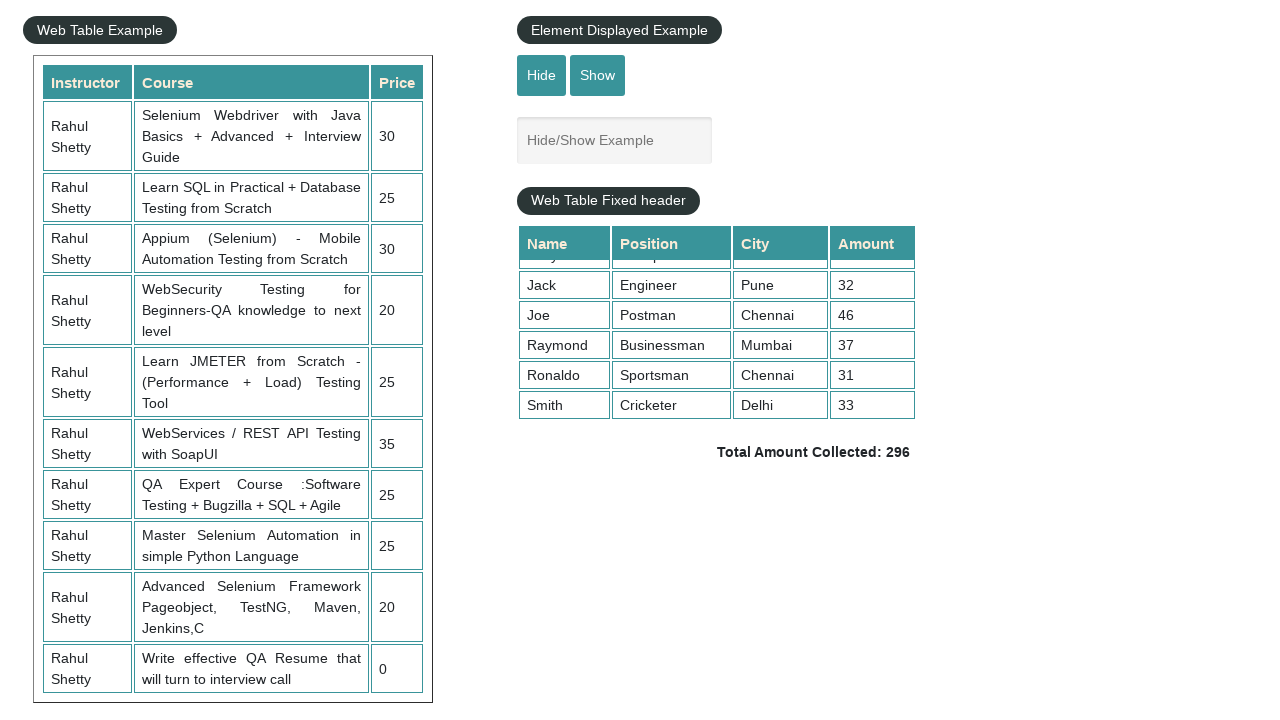

Retrieved displayed total amount text: ' Total Amount Collected: 296 '
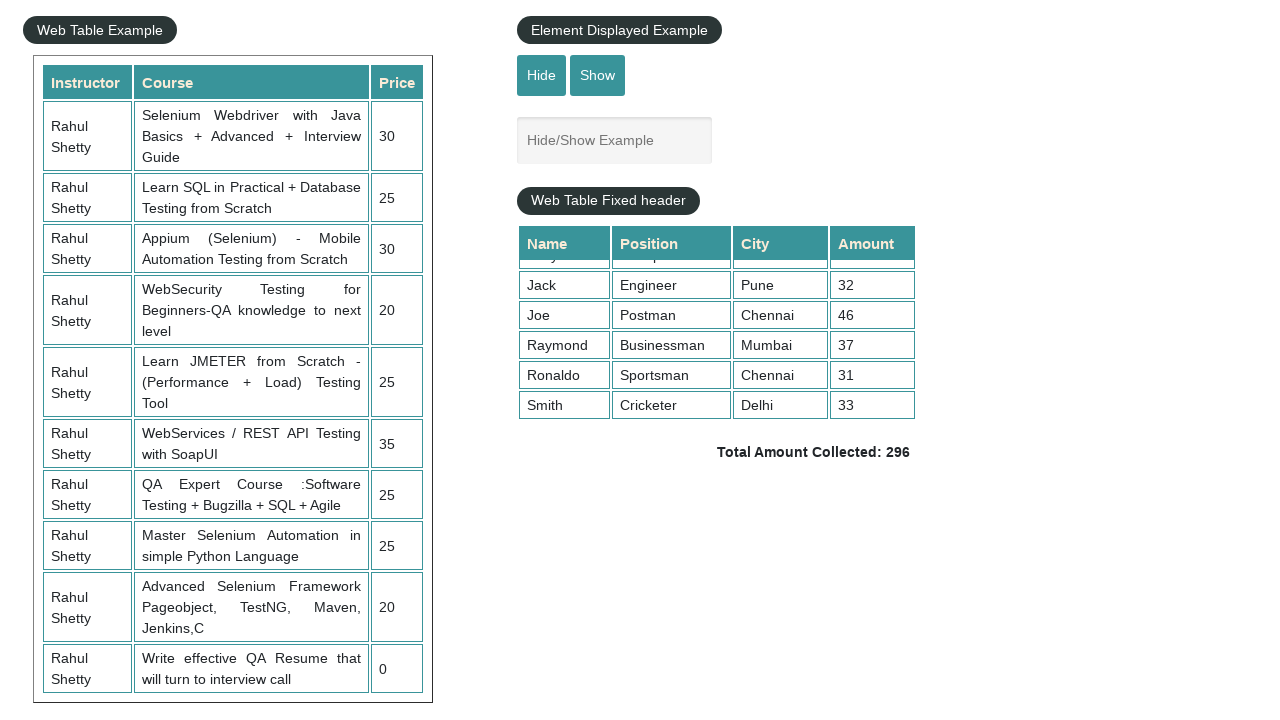

Parsed displayed total: 296
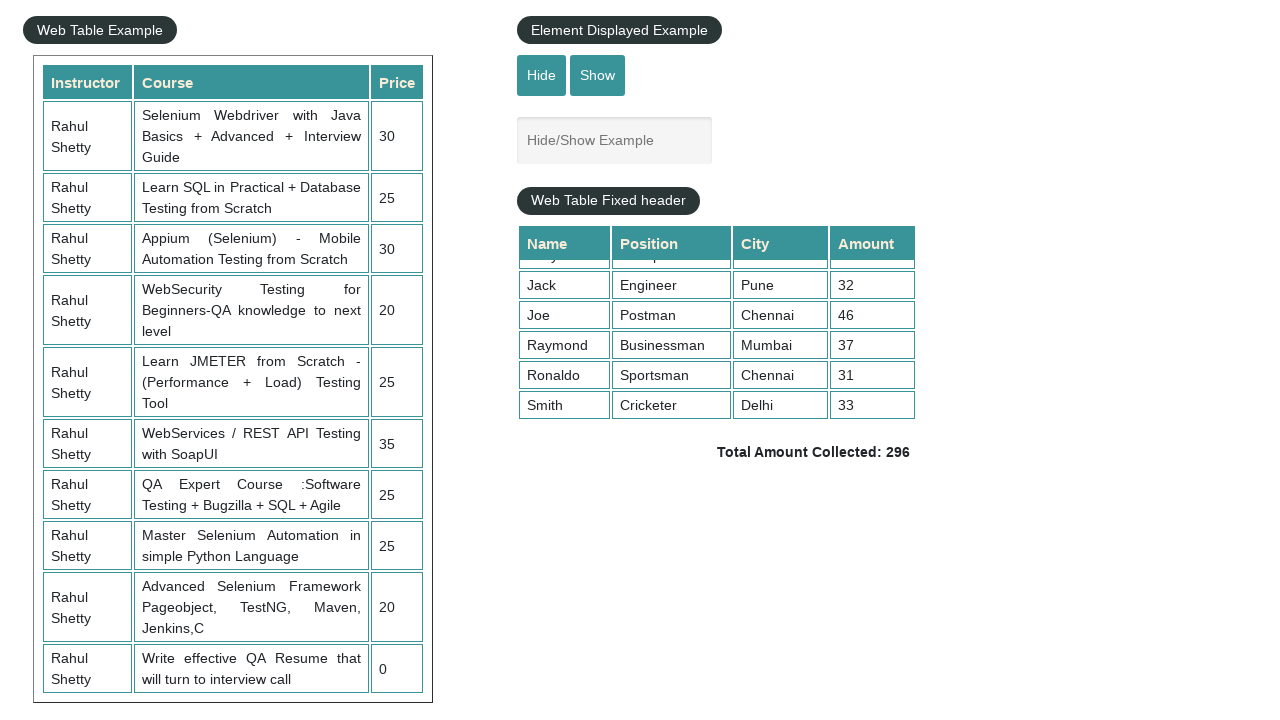

Verified calculated sum (296) matches displayed total (296)
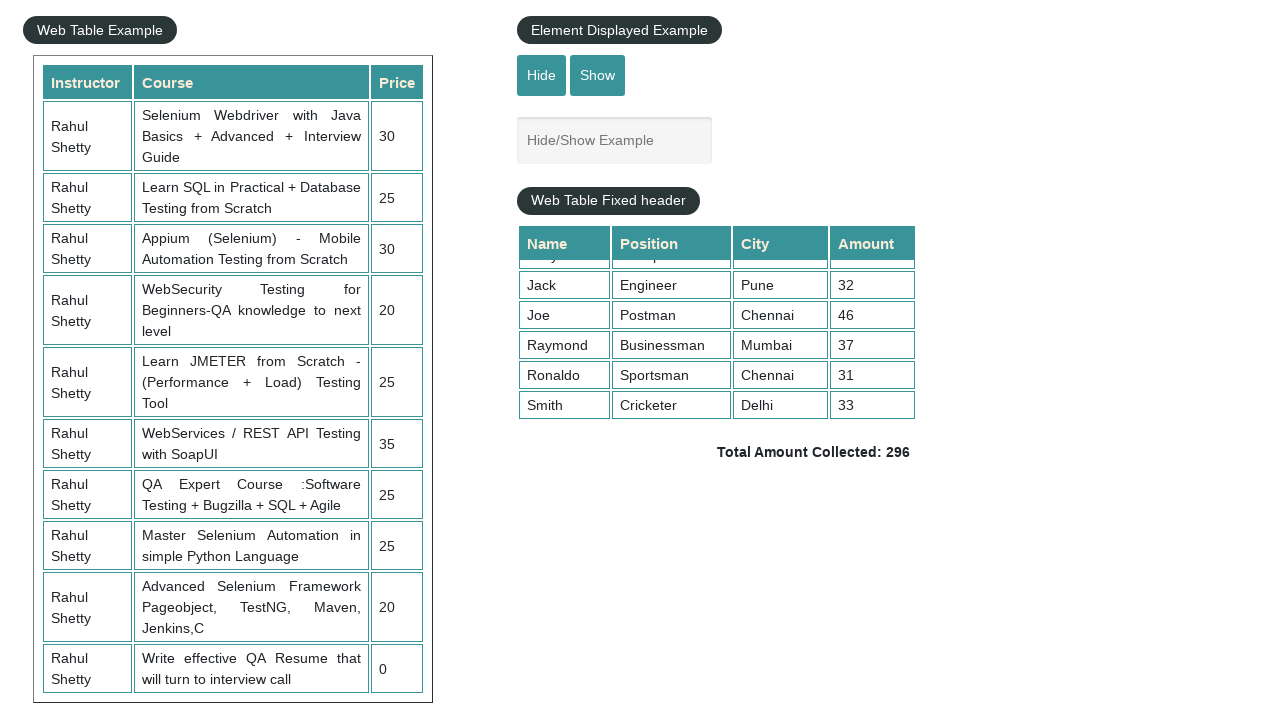

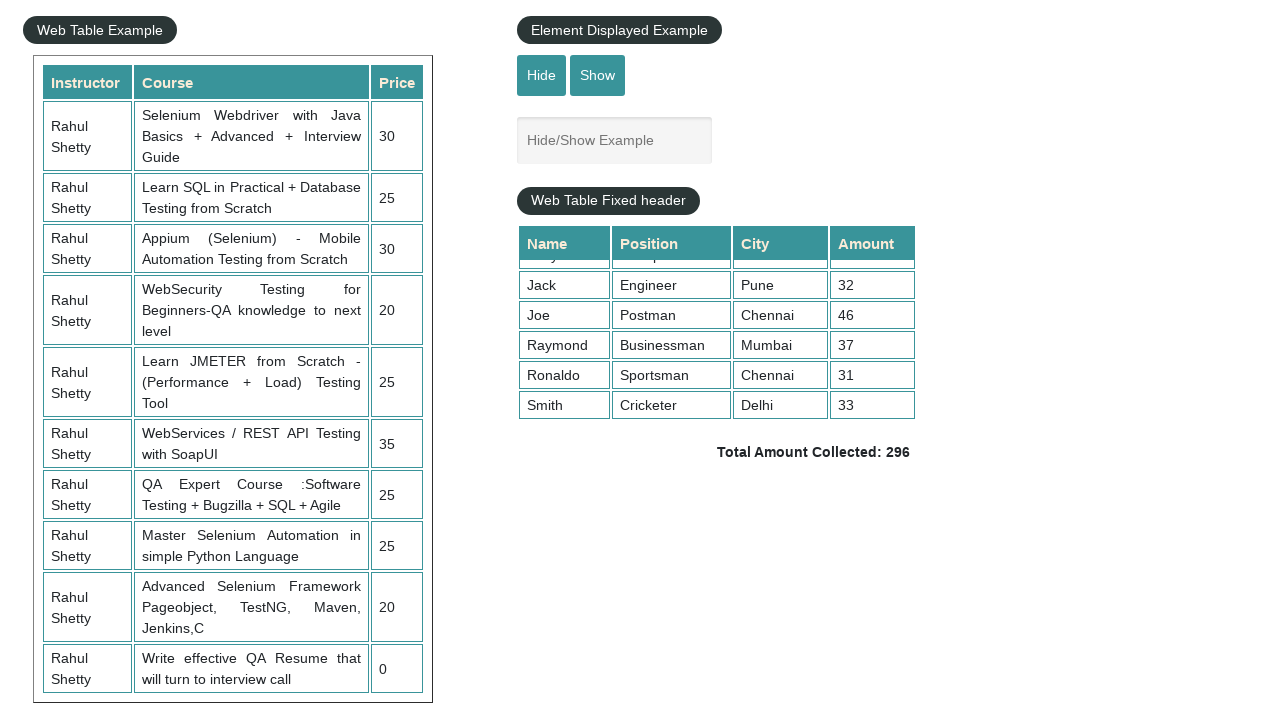